Tests dropdown menu functionality by selecting options using index, value, and visible text methods, then verifies all dropdown options are accessible.

Starting URL: https://the-internet.herokuapp.com/dropdown

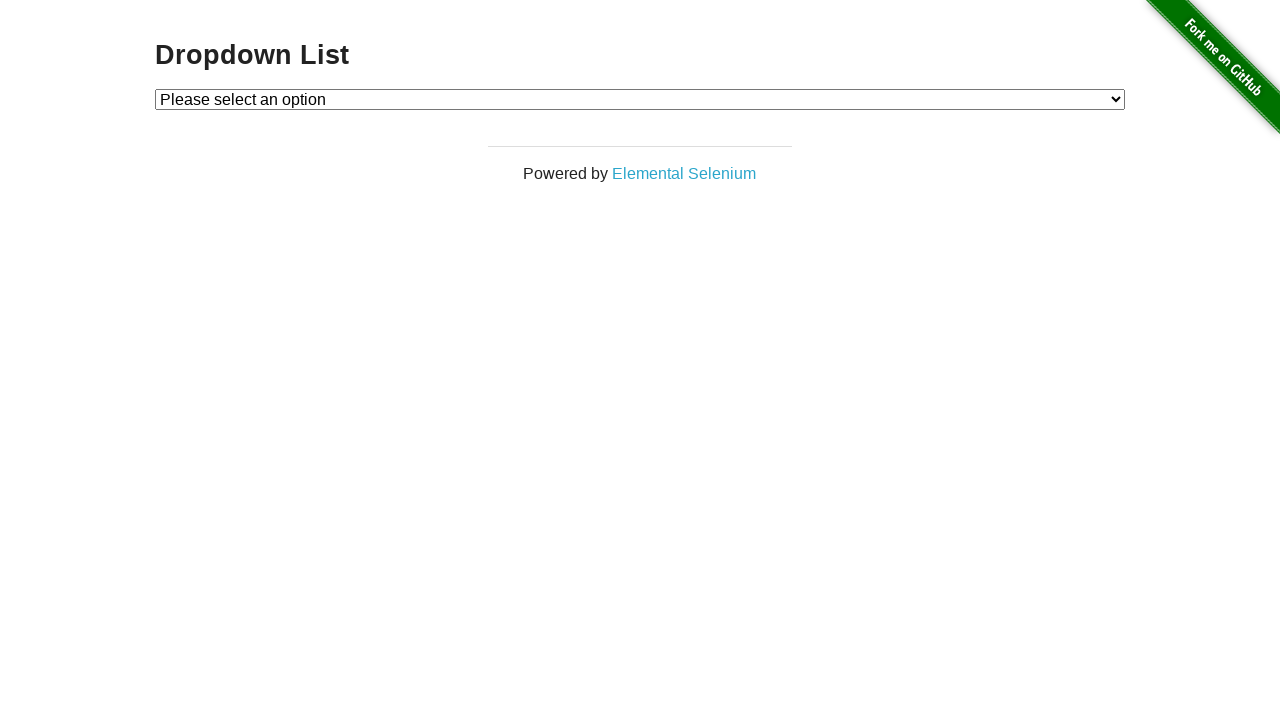

Selected Option 1 using index 1 on select#dropdown
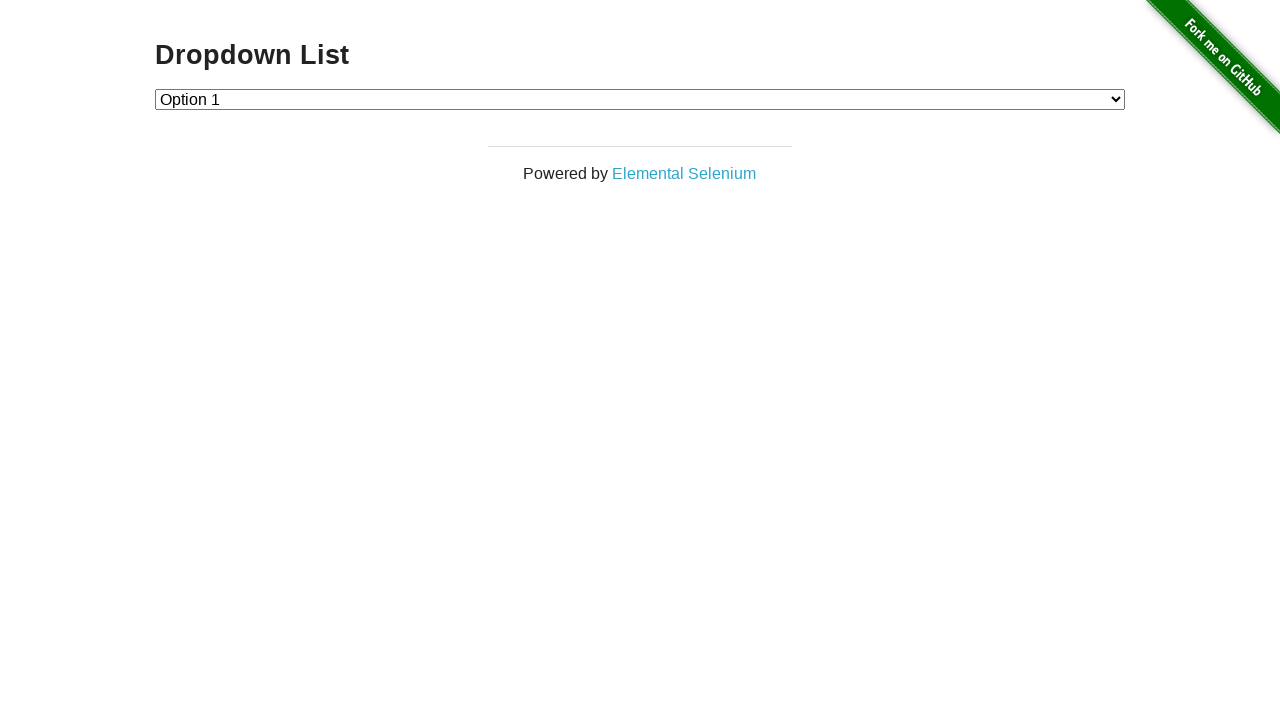

Verified Option 1 is selected: Option 1
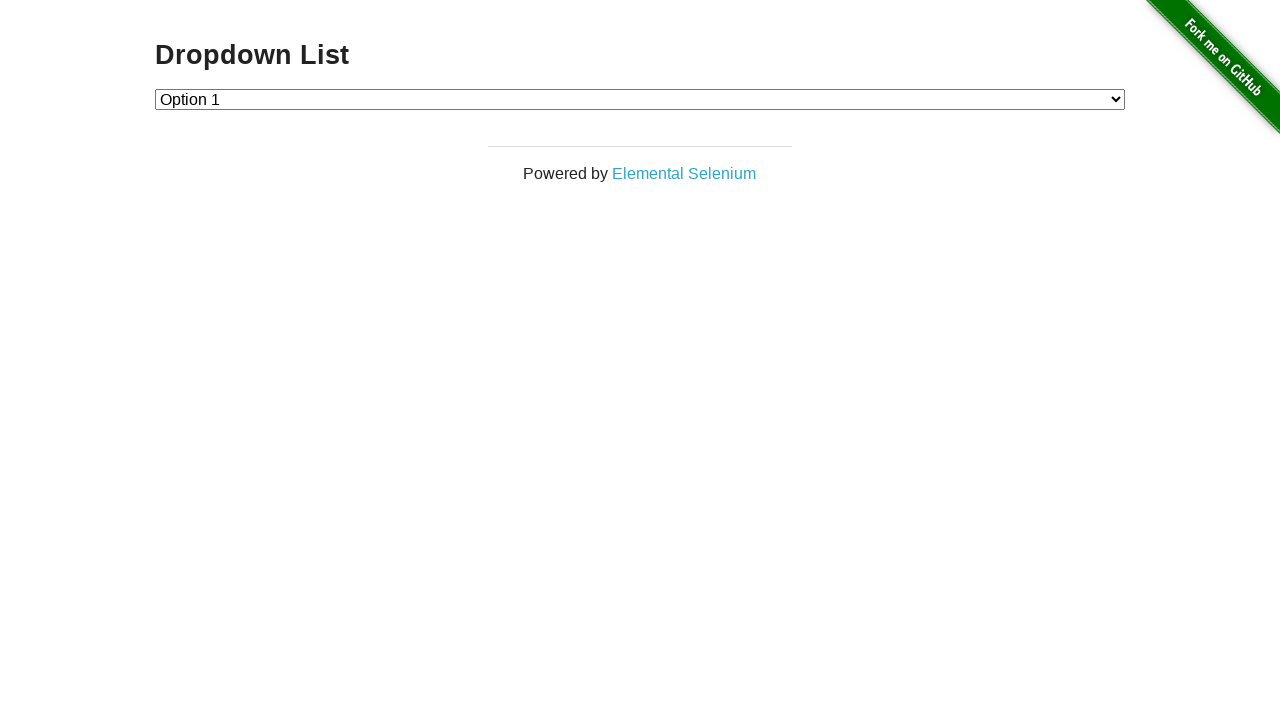

Selected Option 2 using value '2' on select#dropdown
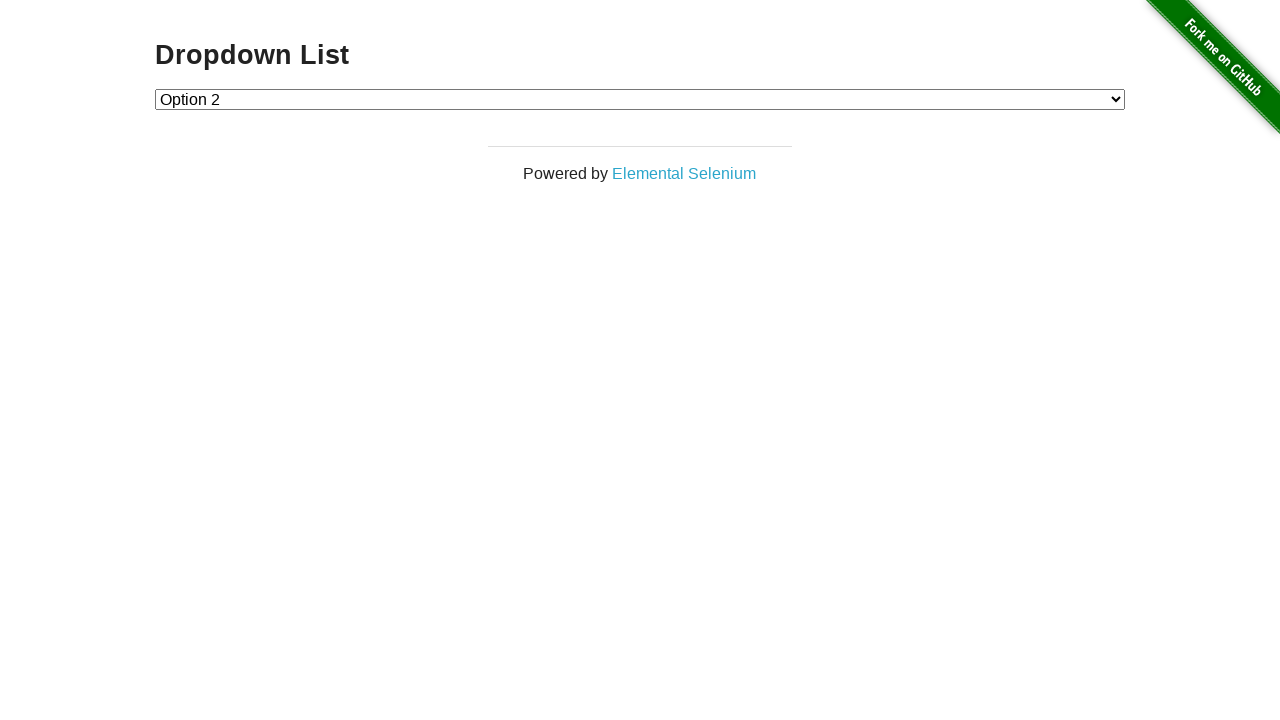

Verified Option 2 is selected: Option 2
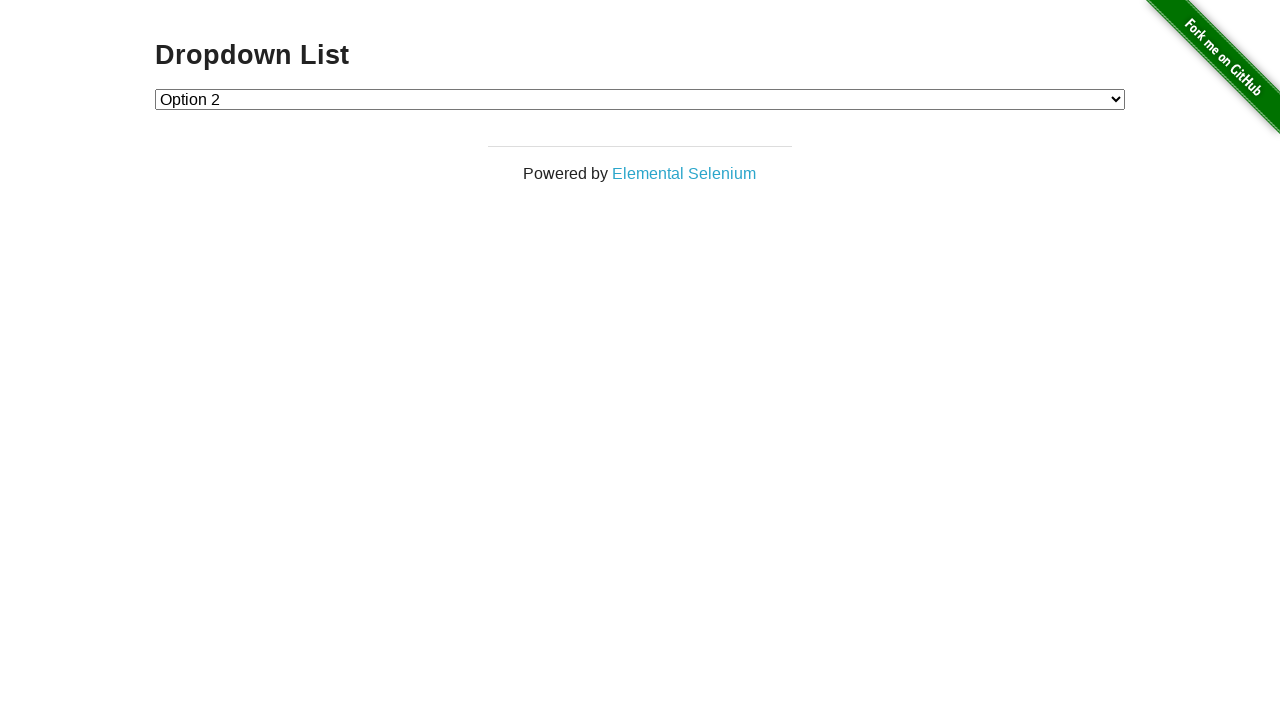

Selected Option 1 using visible text label on select#dropdown
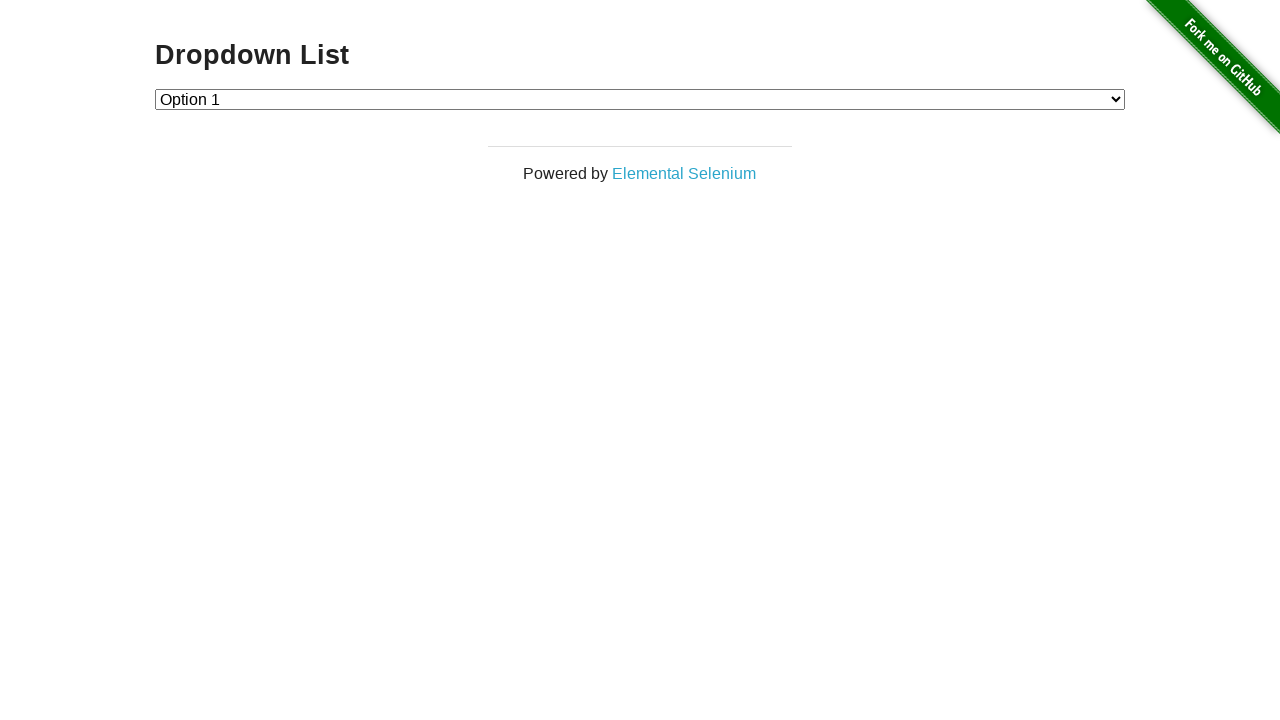

Verified Option 1 is selected: Option 1
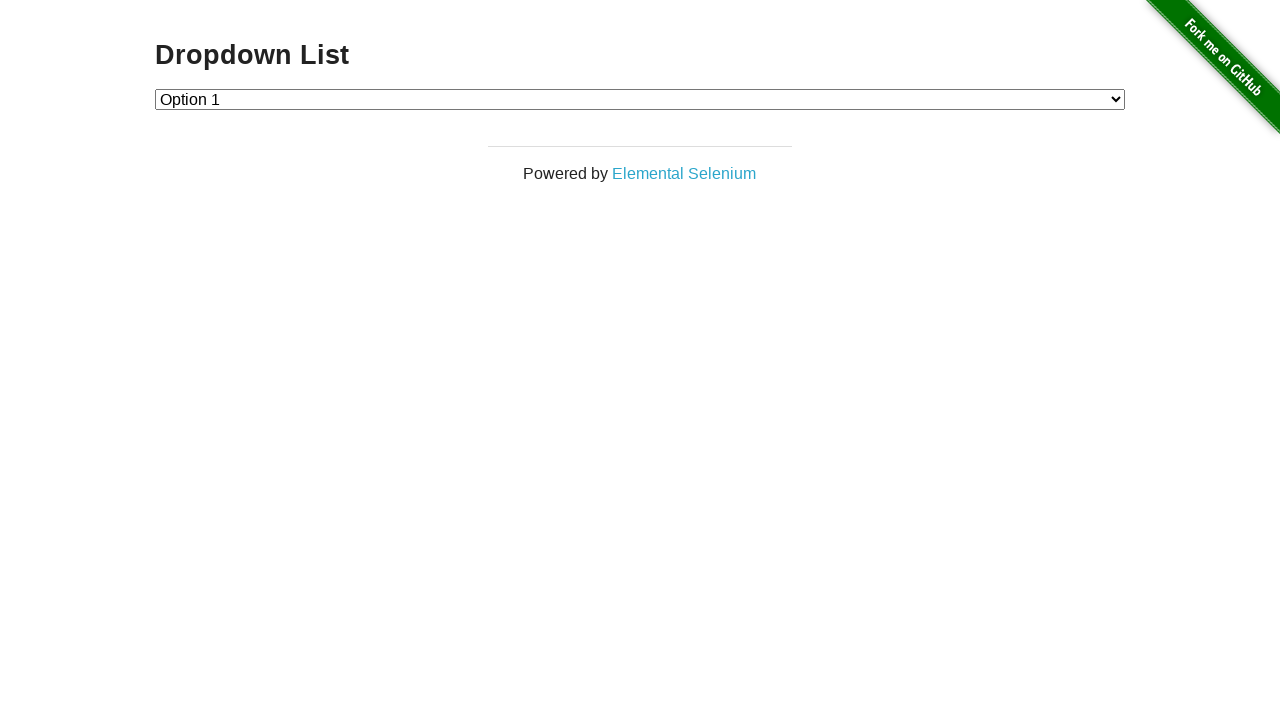

Retrieved all dropdown options
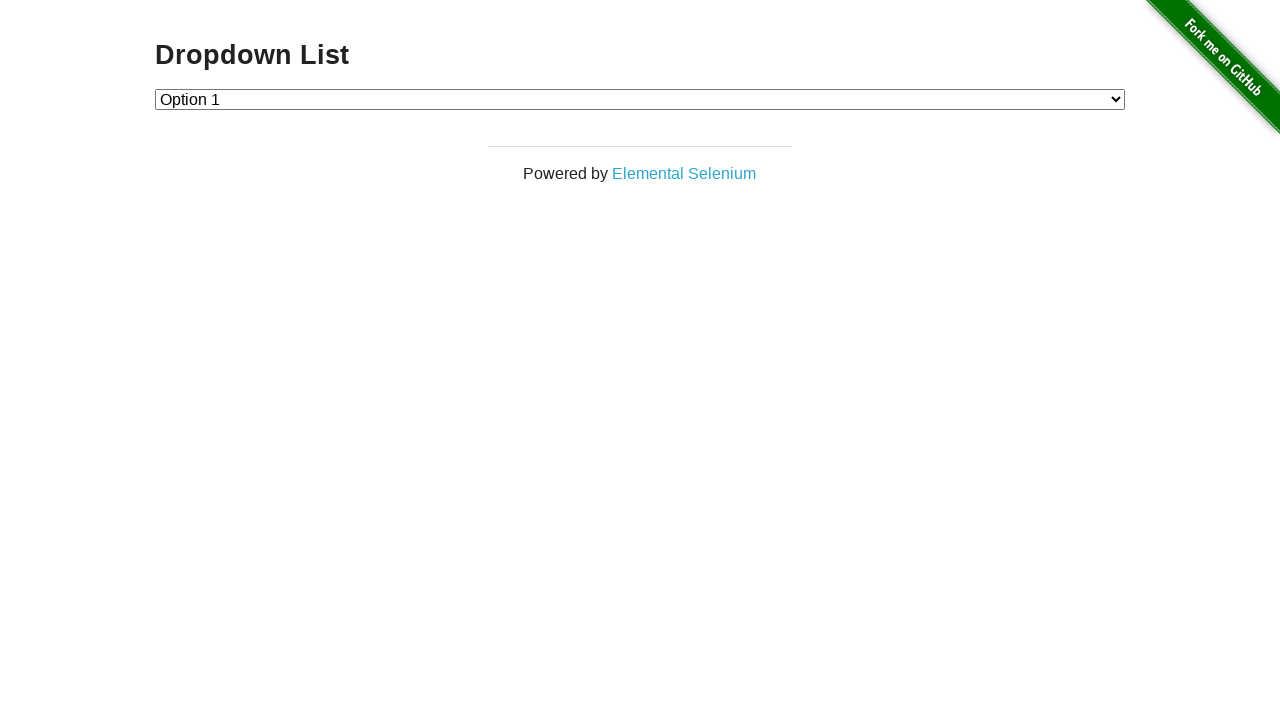

Extracted option texts: ['Please select an option', 'Option 1', 'Option 2']
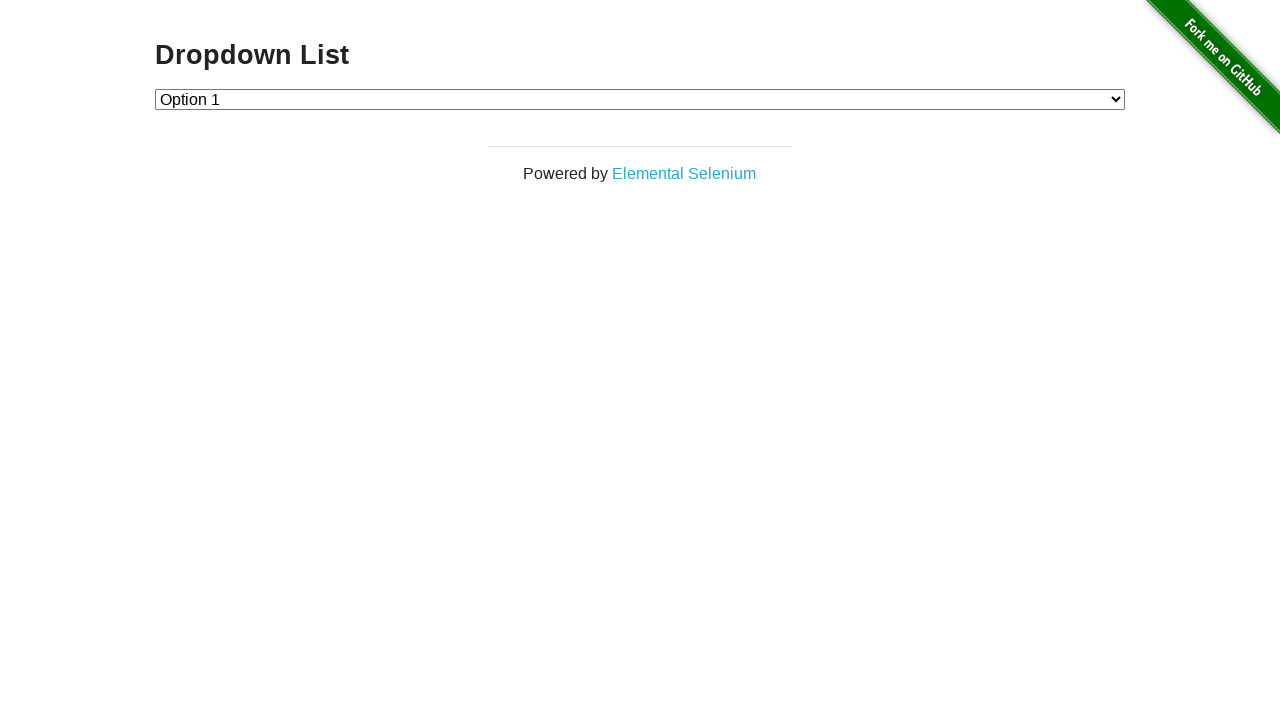

Verified dropdown has 3 options as expected
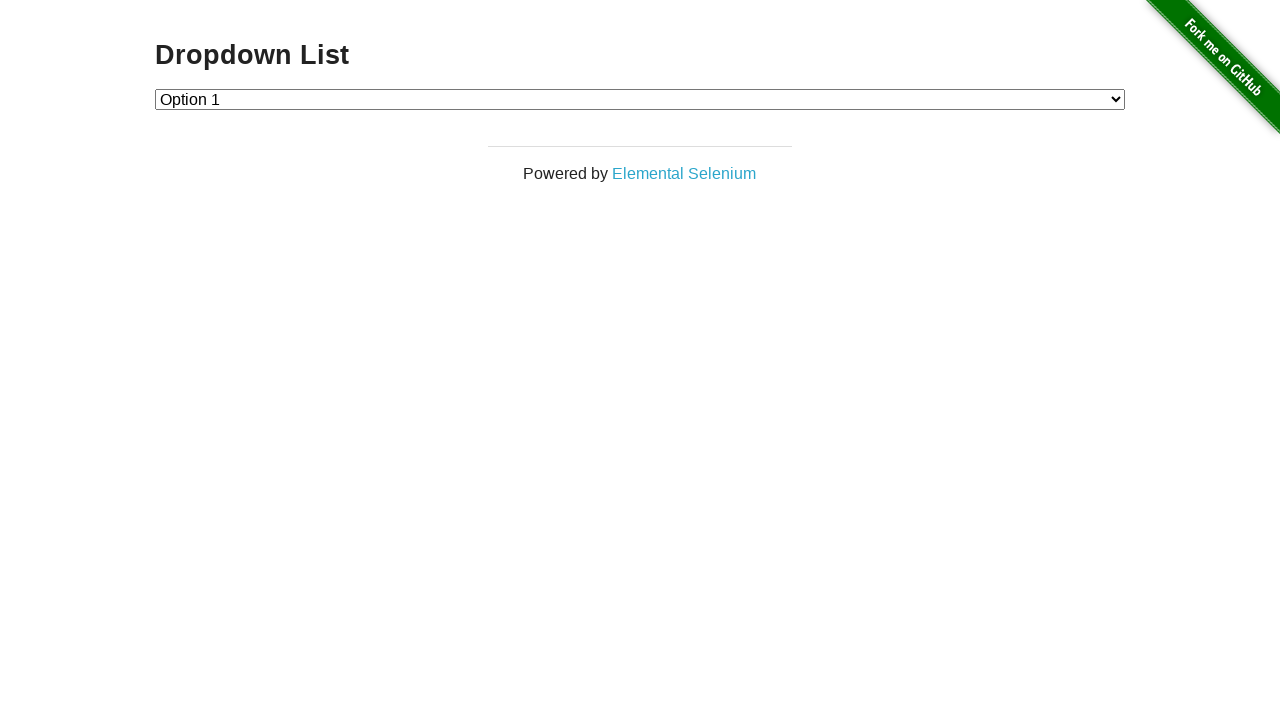

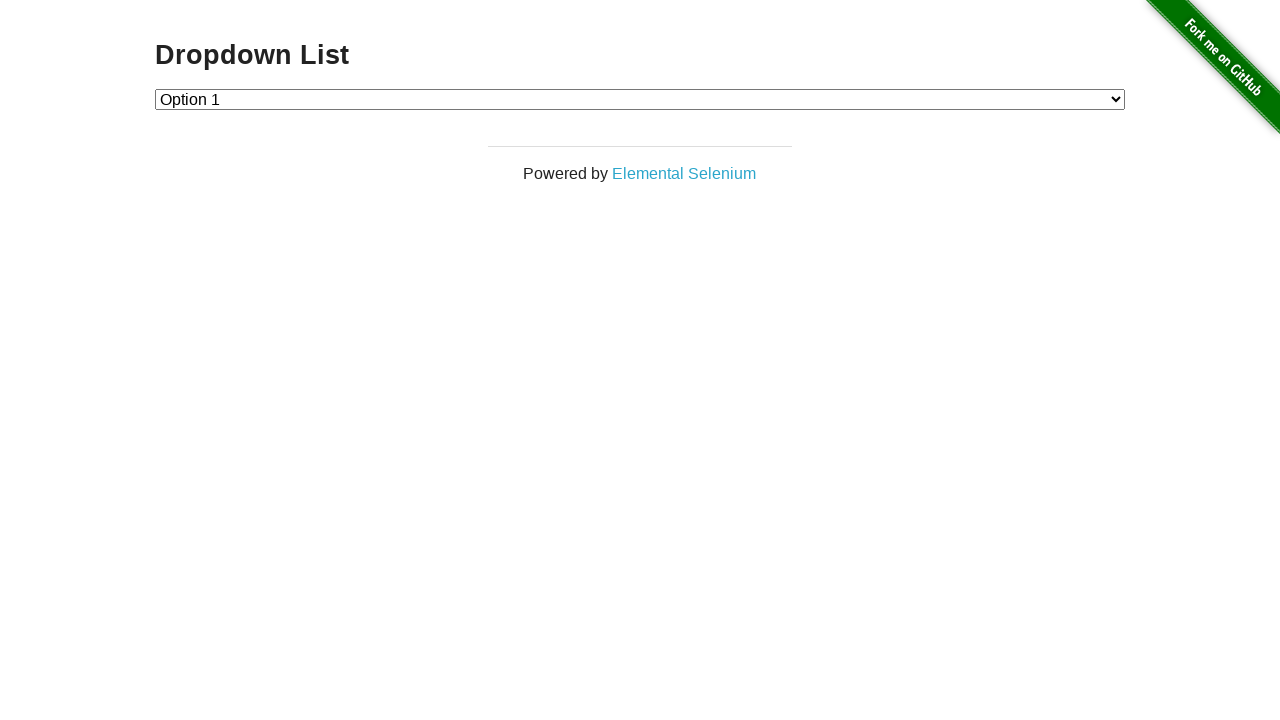